Tests handling a JavaScript confirm dialog by clicking Cancel to dismiss it.

Starting URL: https://the-internet.herokuapp.com/javascript_alerts

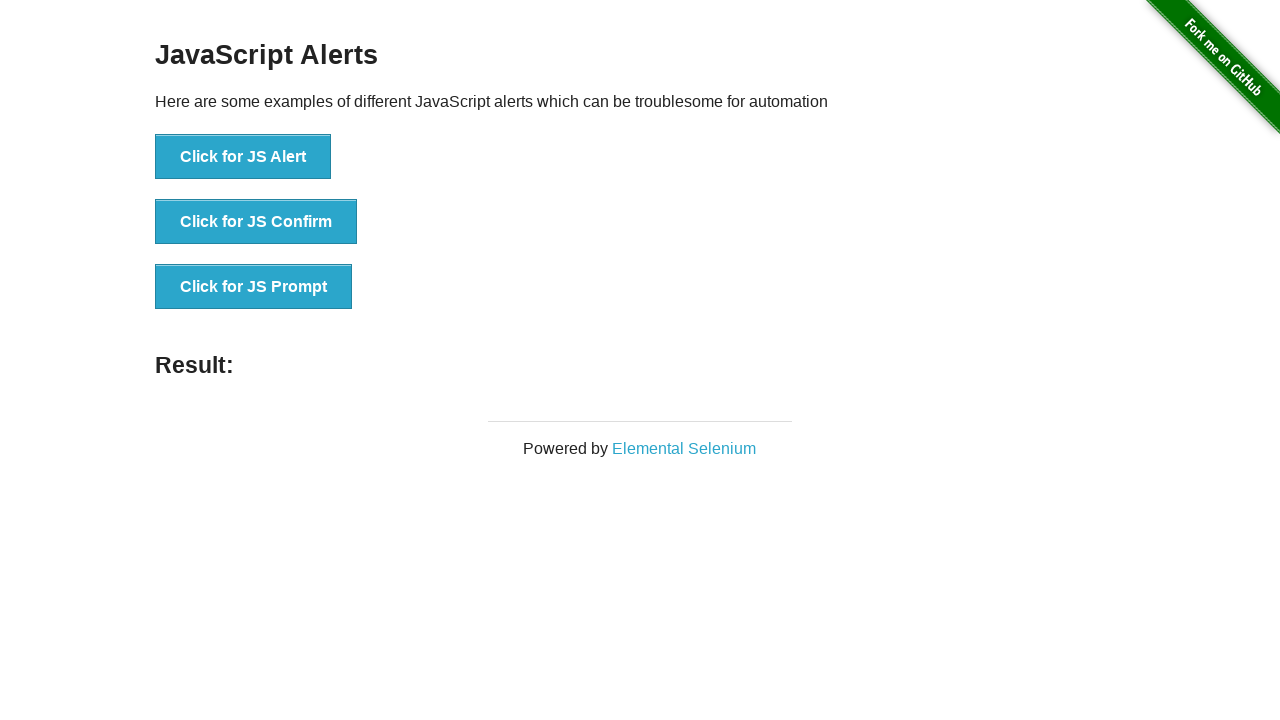

Set up dialog handler to dismiss confirm alerts
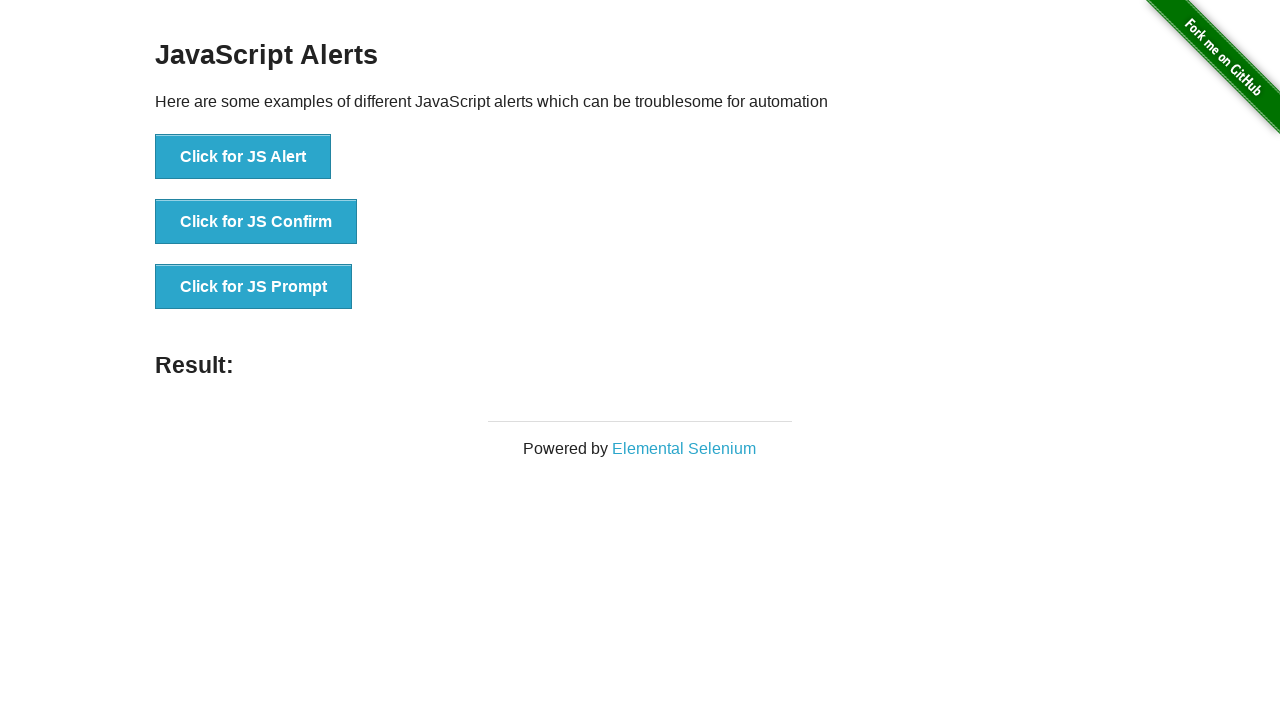

Clicked 'Click for JS Confirm' button to trigger confirm dialog at (256, 222) on text=Click for JS Confirm
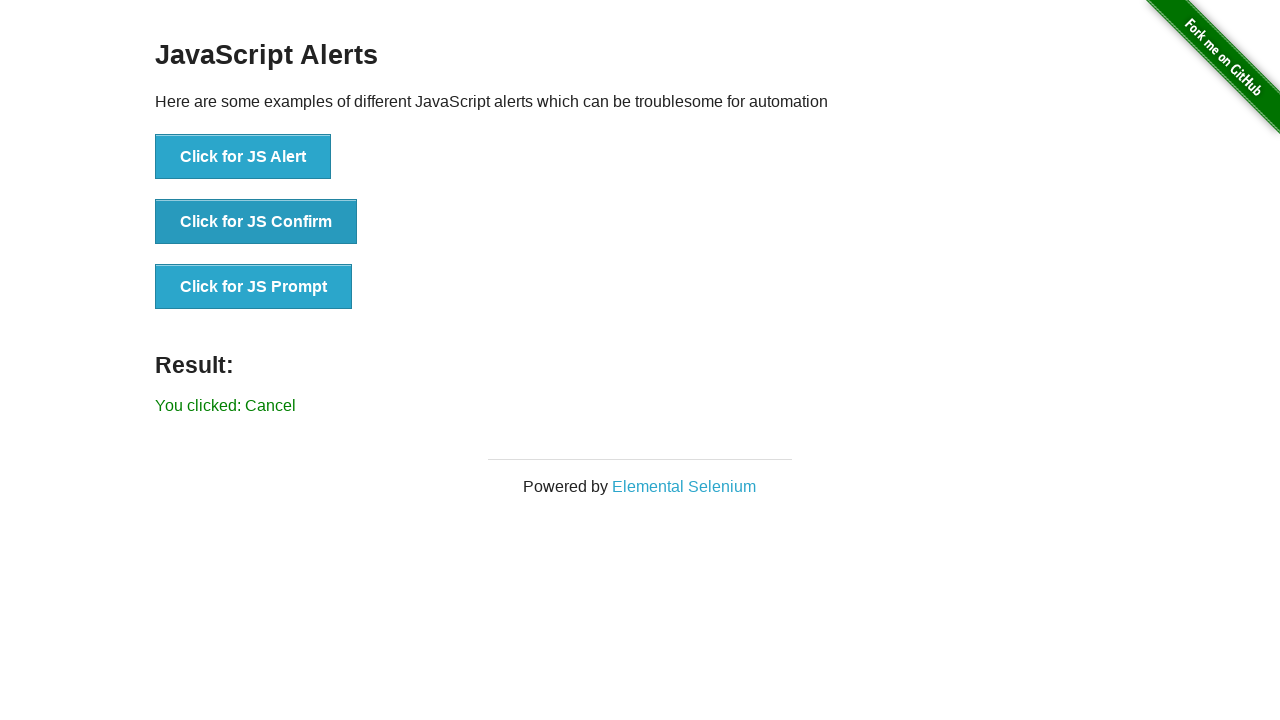

Confirm dialog dismissed and result message appeared
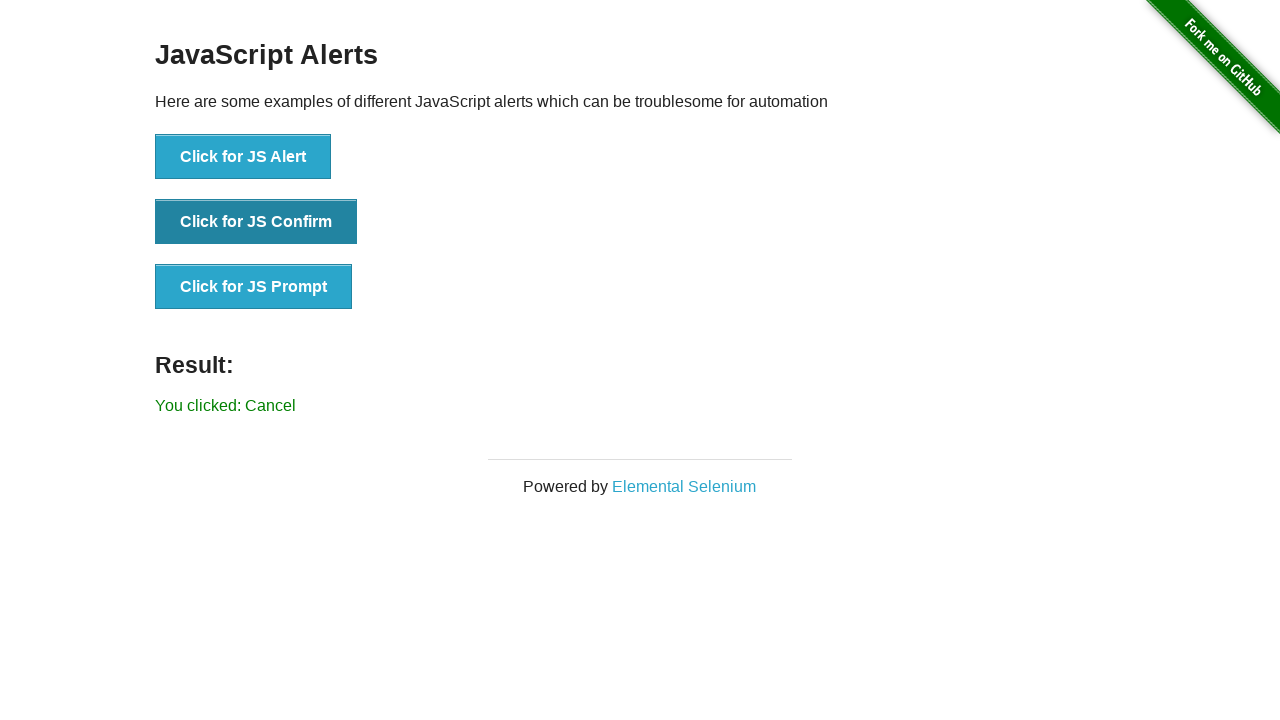

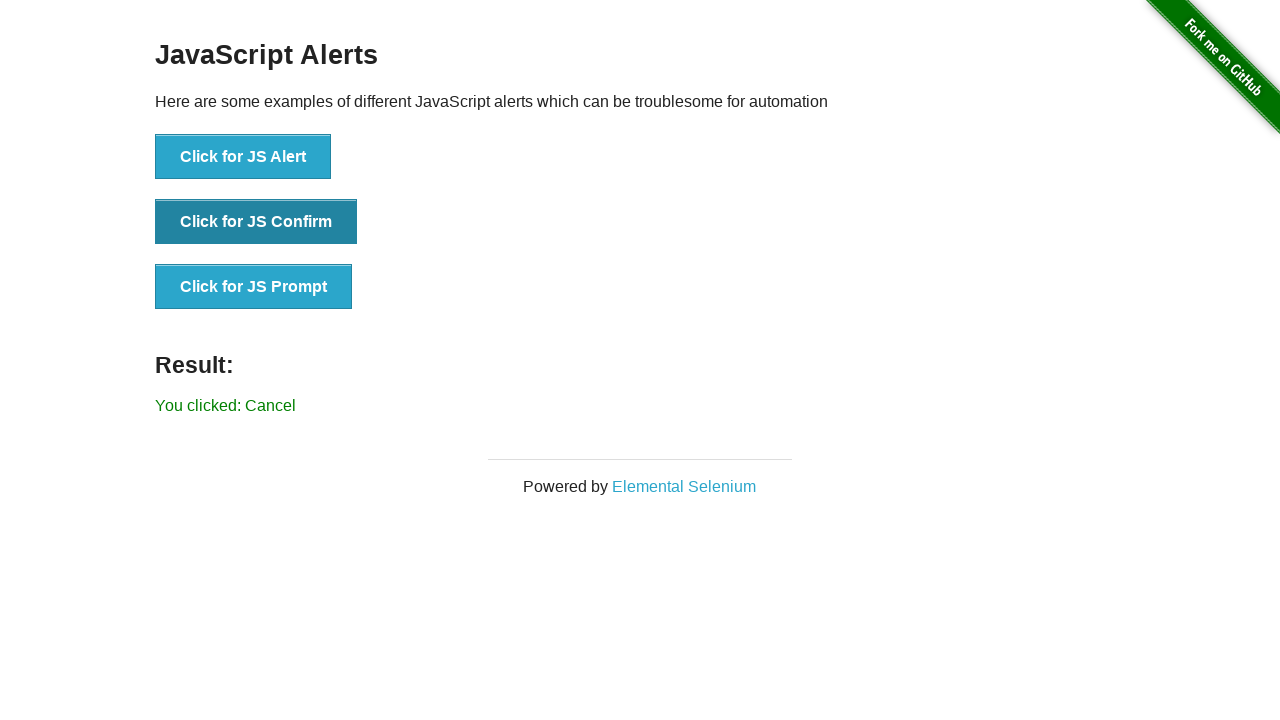